Tests navigation through the Shifting Content section by clicking links and verifying menu items are displayed on the page

Starting URL: https://the-internet.herokuapp.com/

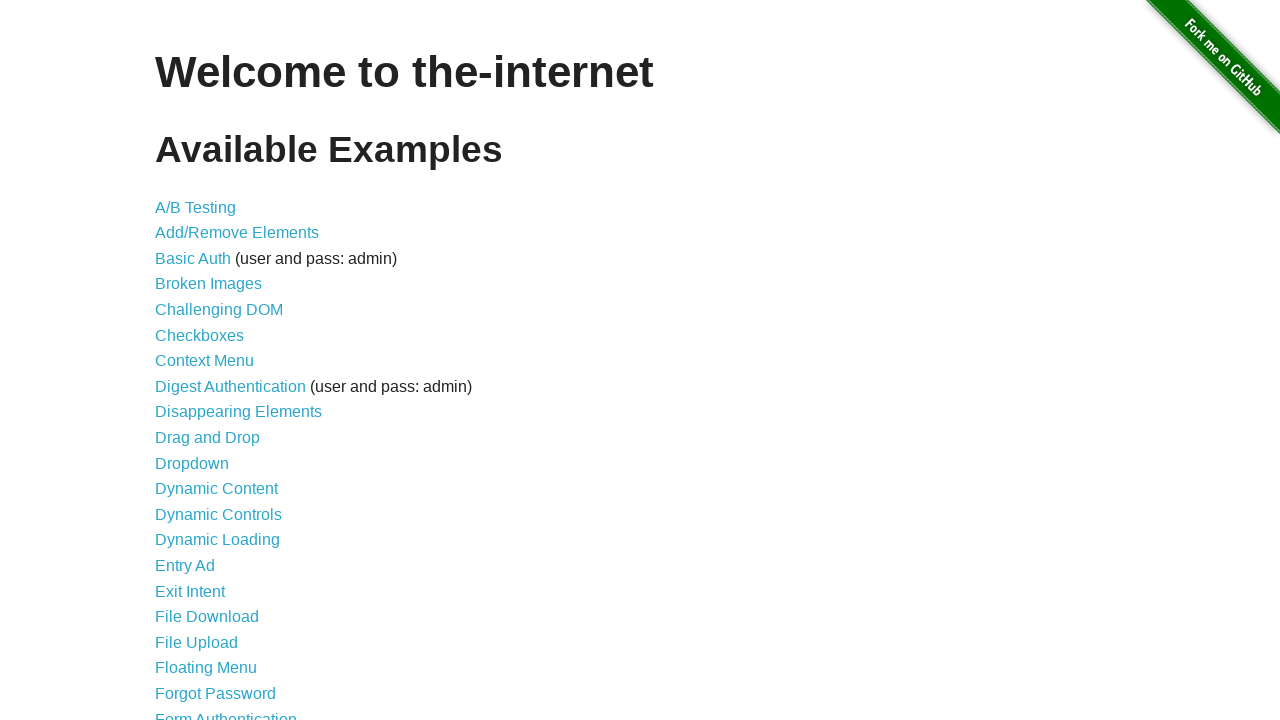

Clicked on 'Shifting Content' link at (212, 523) on text=Shifting Content
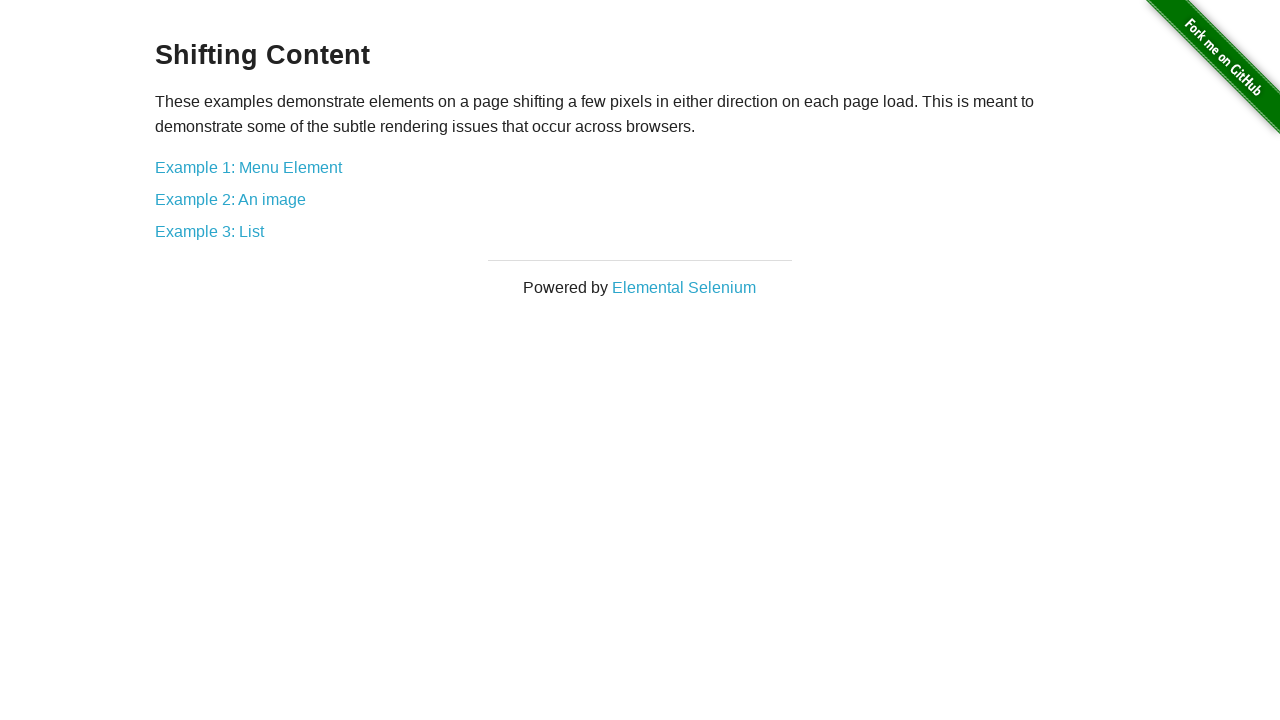

Clicked on 'Example 1' link at (248, 167) on text=Example 1
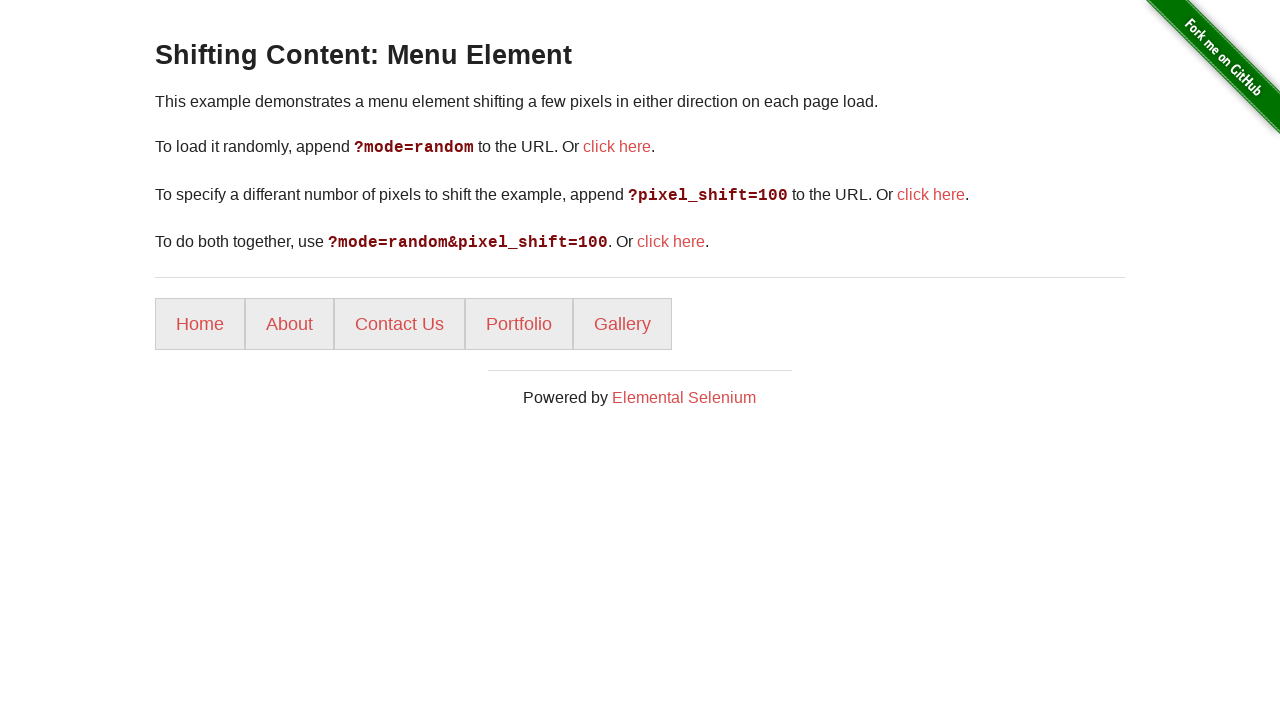

Menu items loaded and verified on the page
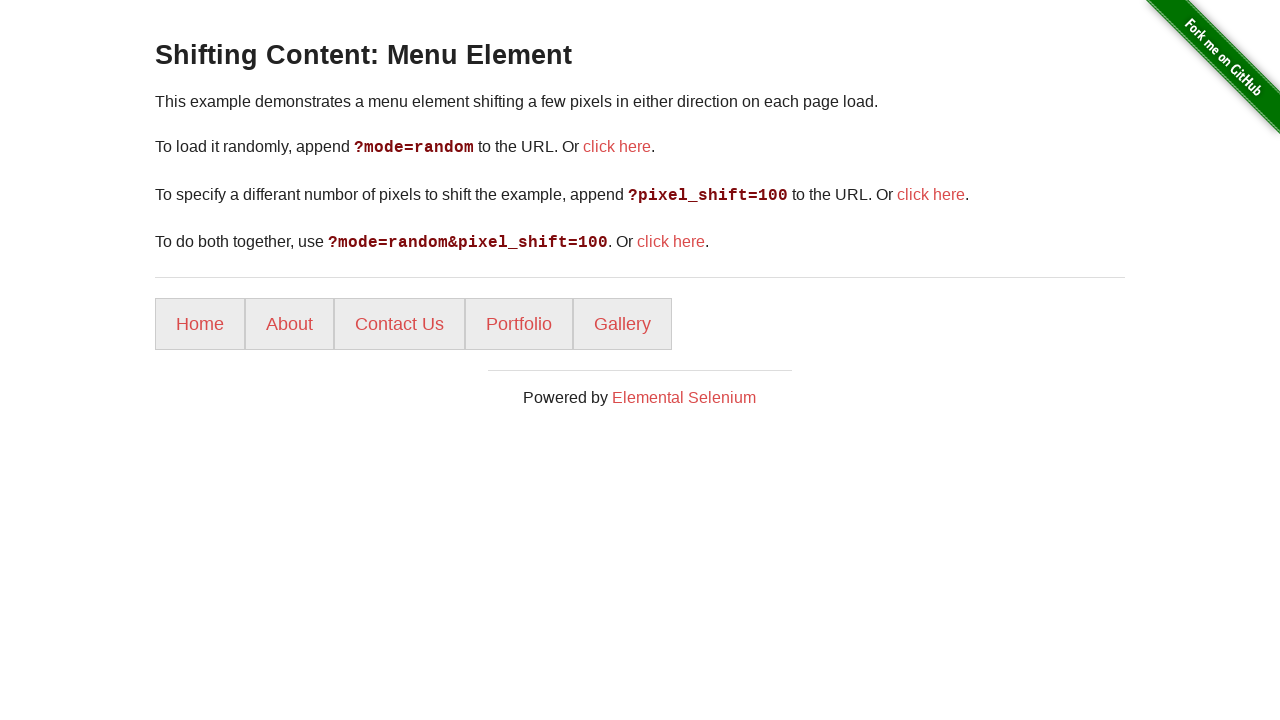

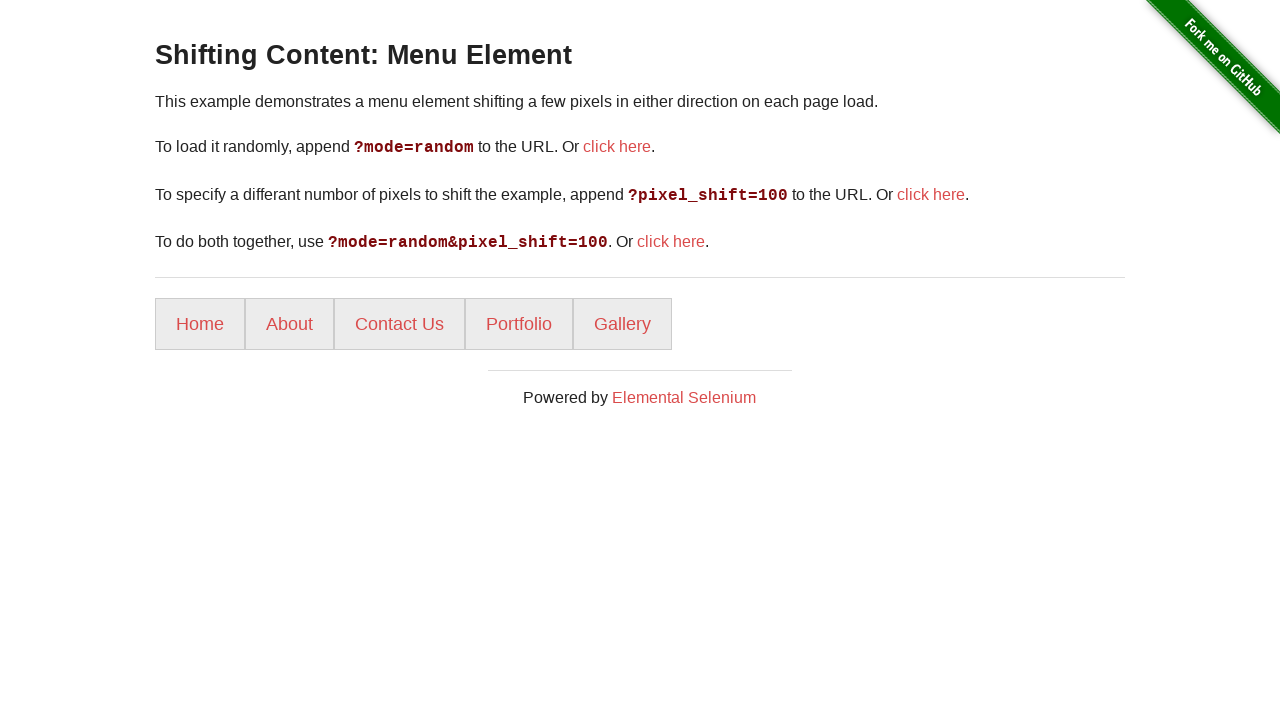